Tests hover interactions by moving the mouse over three different user avatar images in sequence

Starting URL: https://practice.cydeo.com/hovers

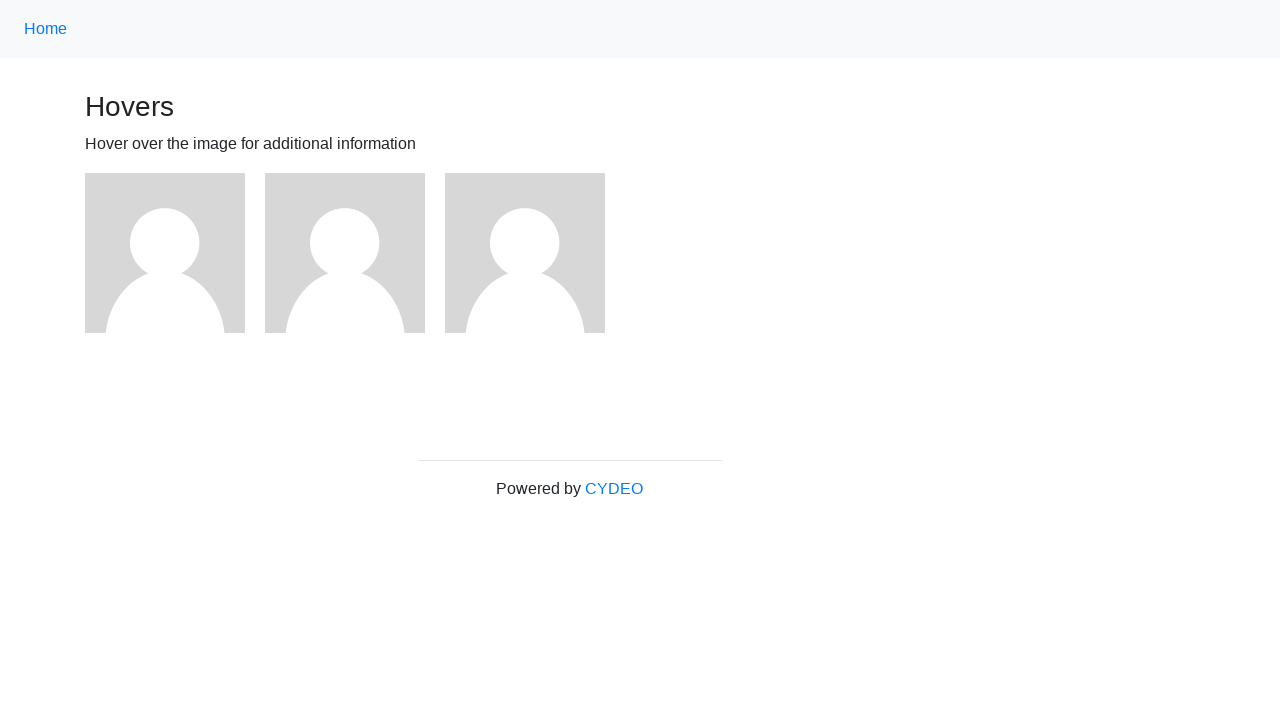

Located first user avatar image
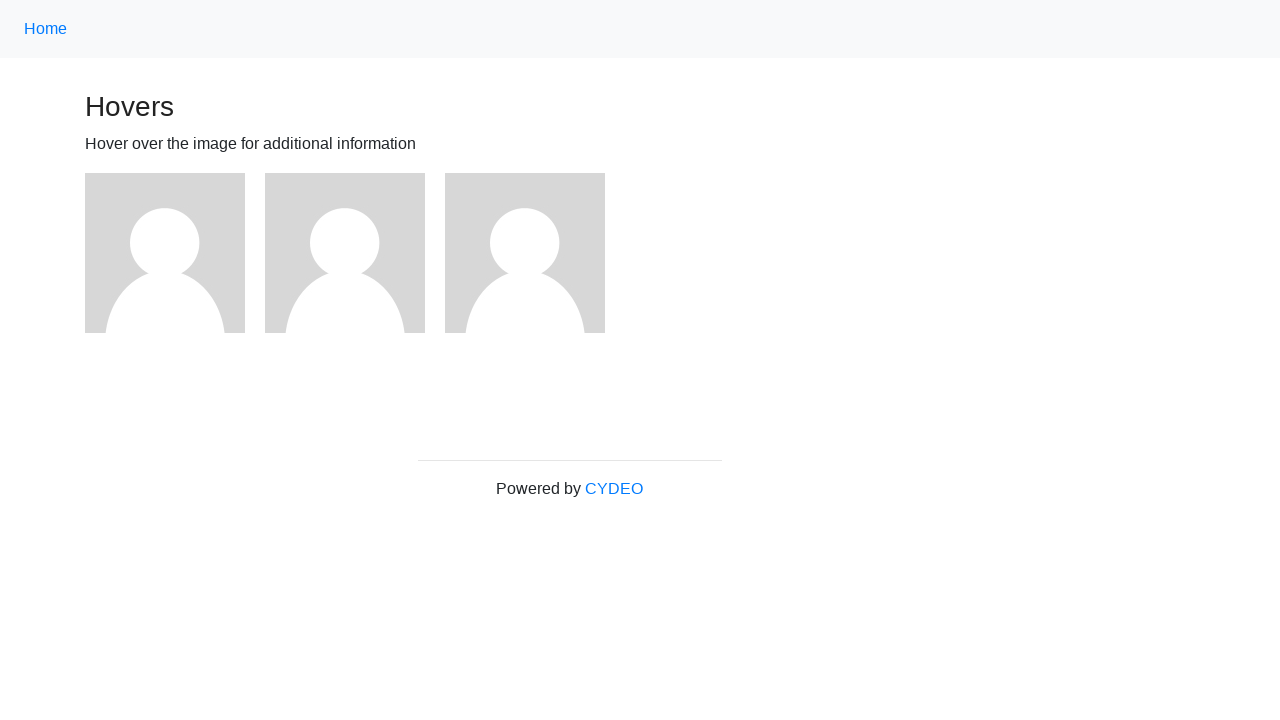

Located second user avatar image
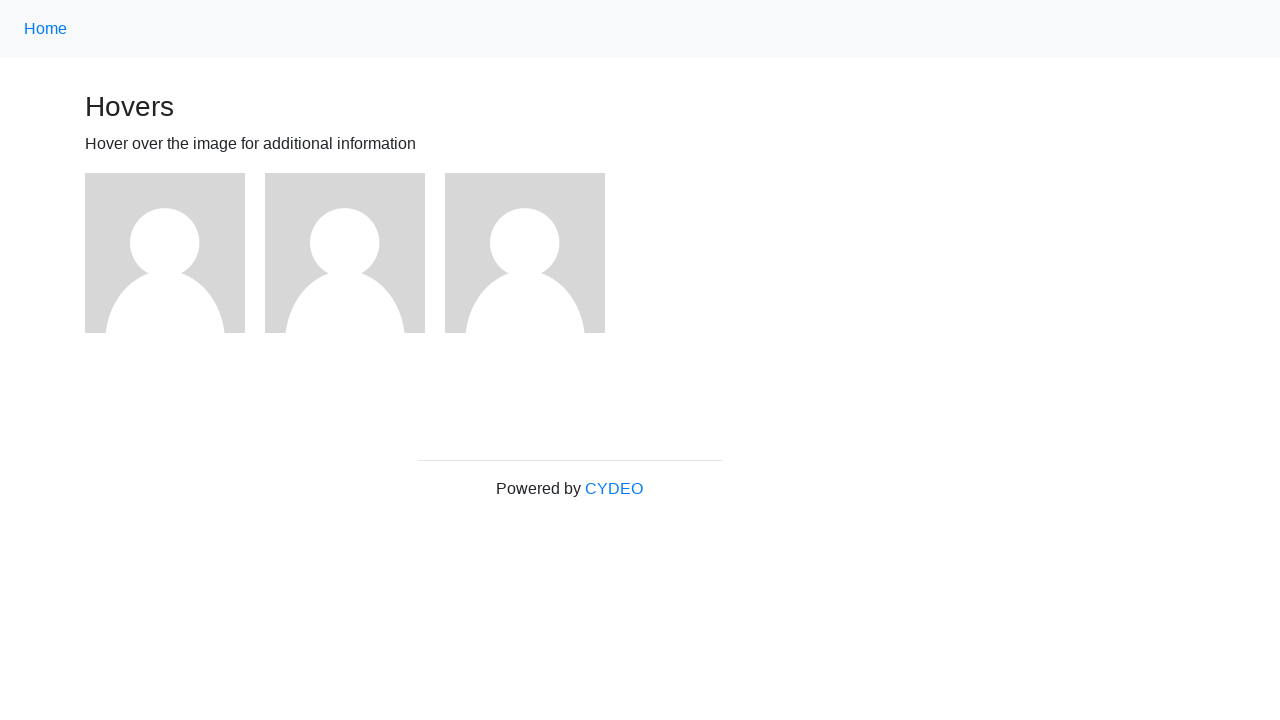

Located third user avatar image
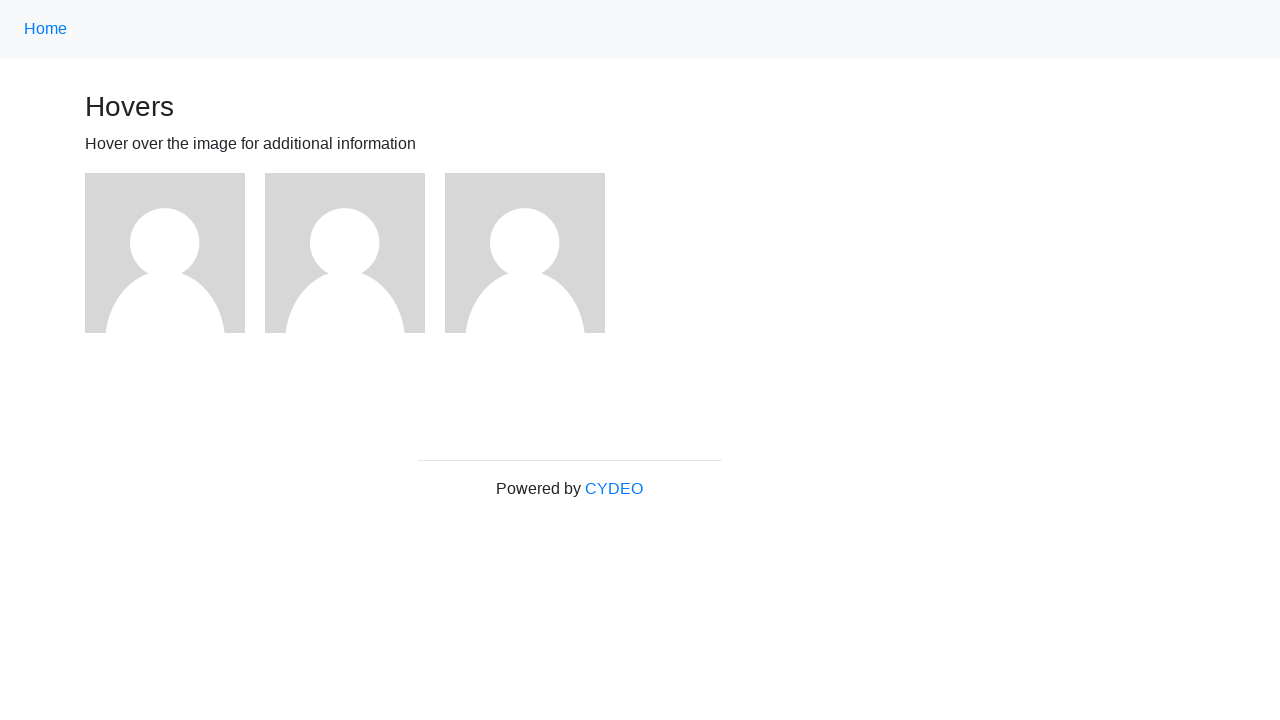

Hovered over first user avatar at (165, 253) on (//img[@alt='User Avatar'])[1]
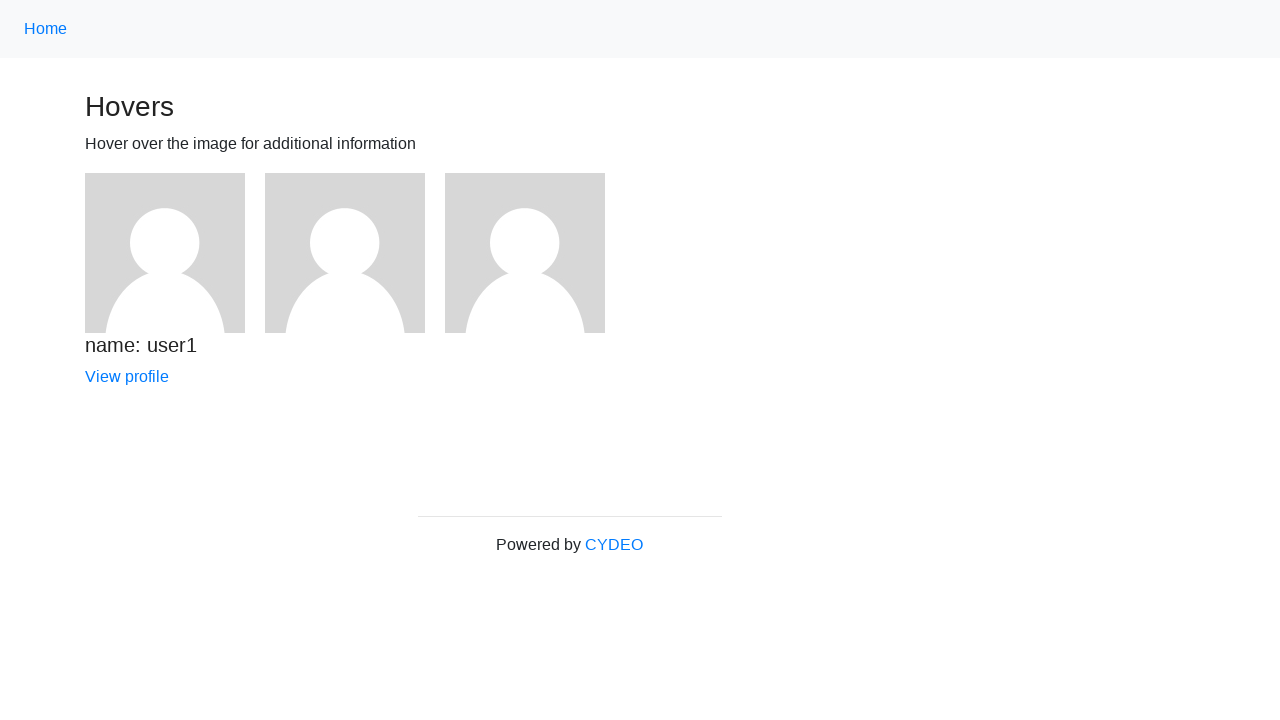

Waited 2 seconds before hovering over second avatar
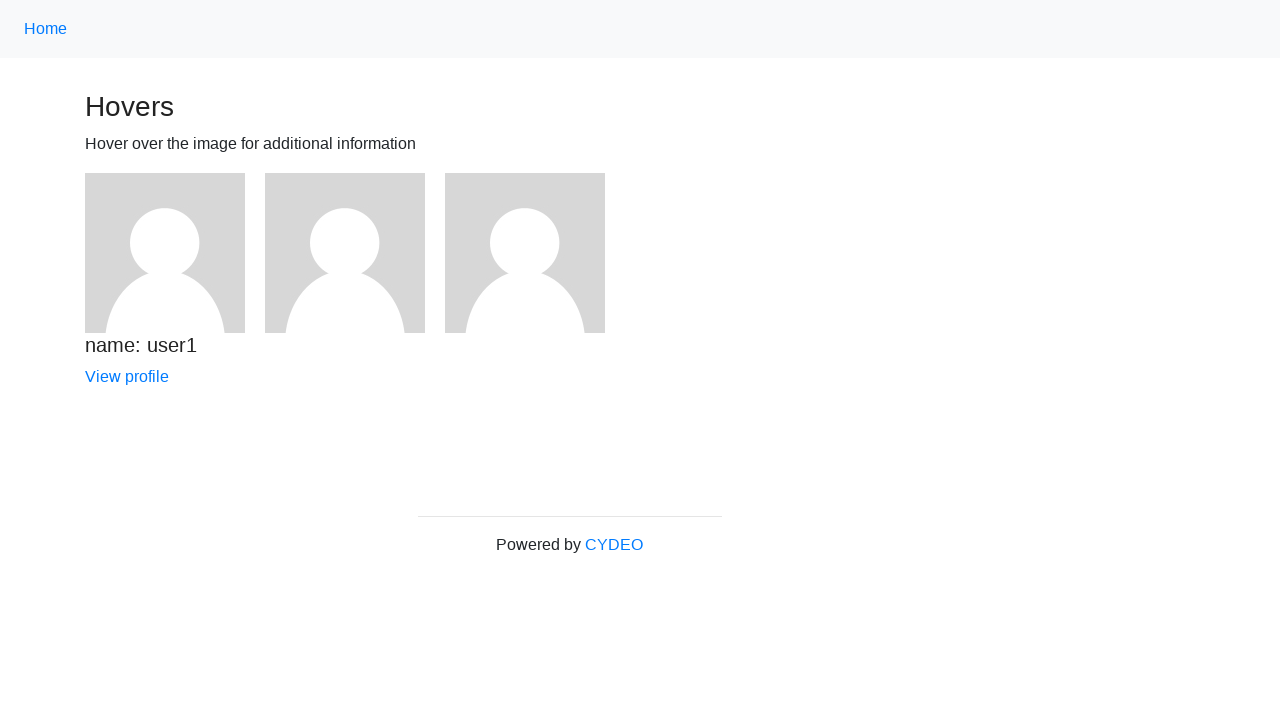

Hovered over second user avatar at (345, 253) on (//img[@alt='User Avatar'])[2]
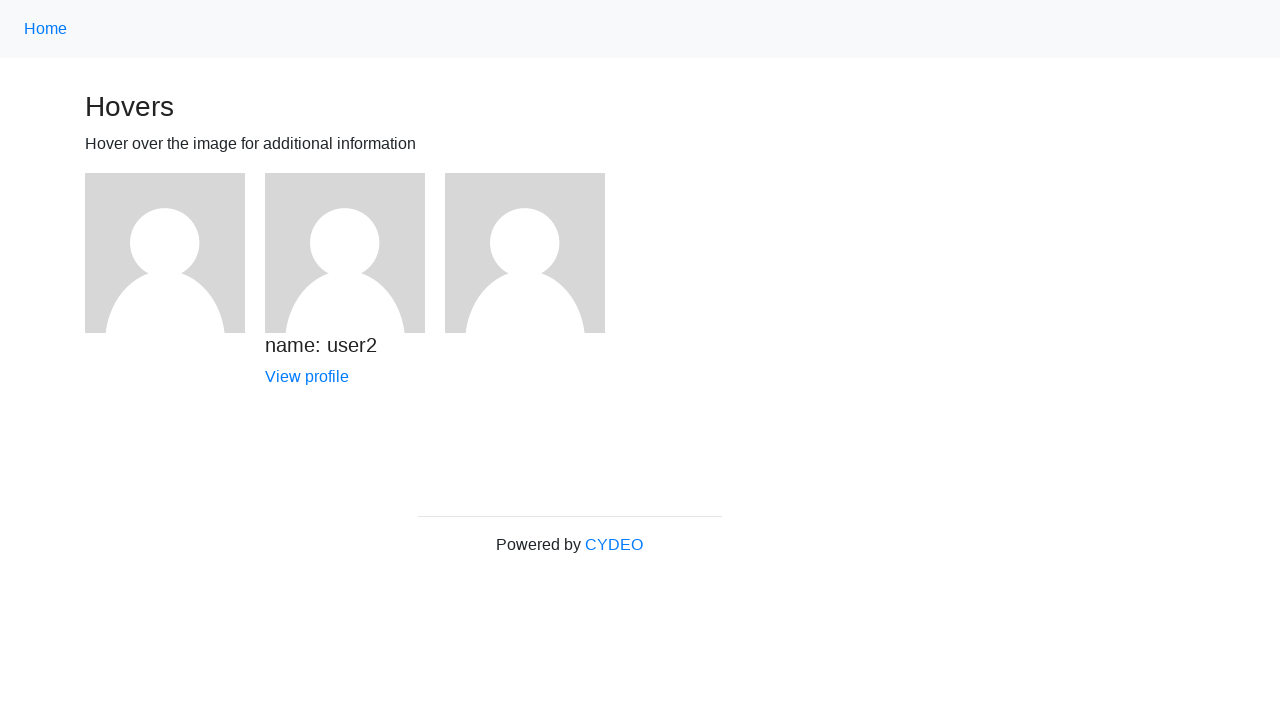

Waited 2 seconds before hovering over third avatar
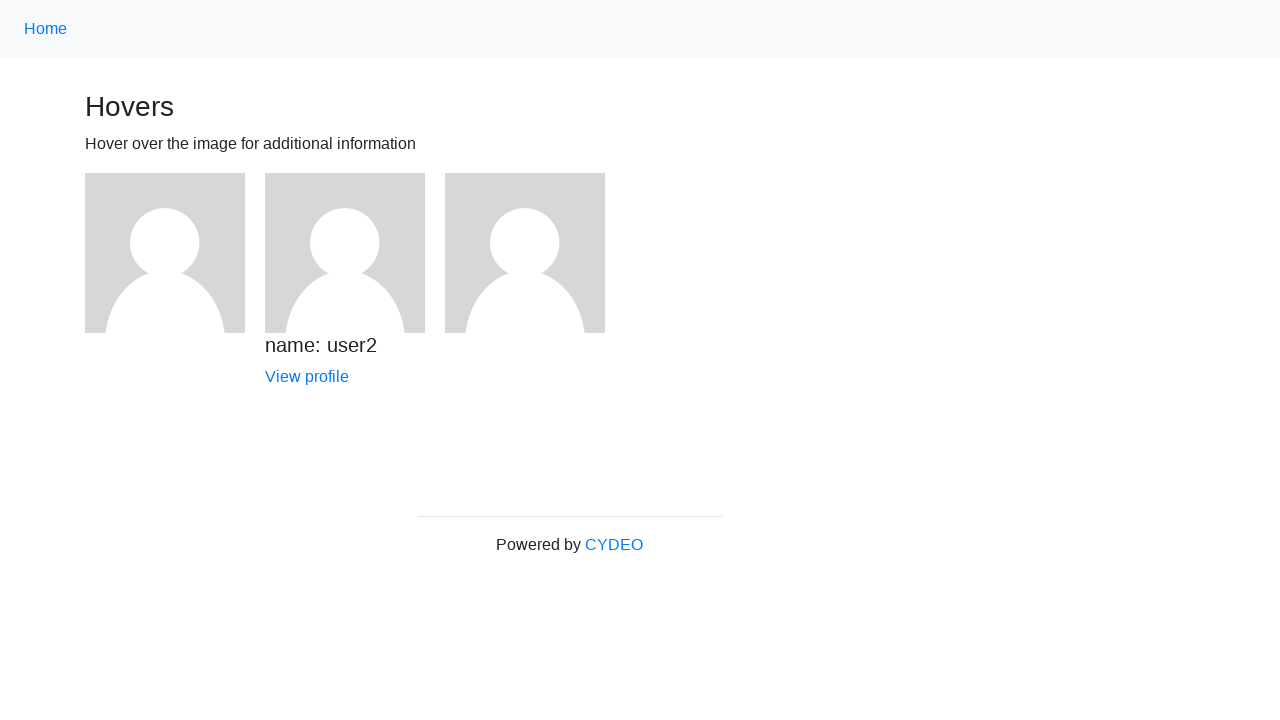

Hovered over third user avatar at (525, 253) on (//img[@alt='User Avatar'])[3]
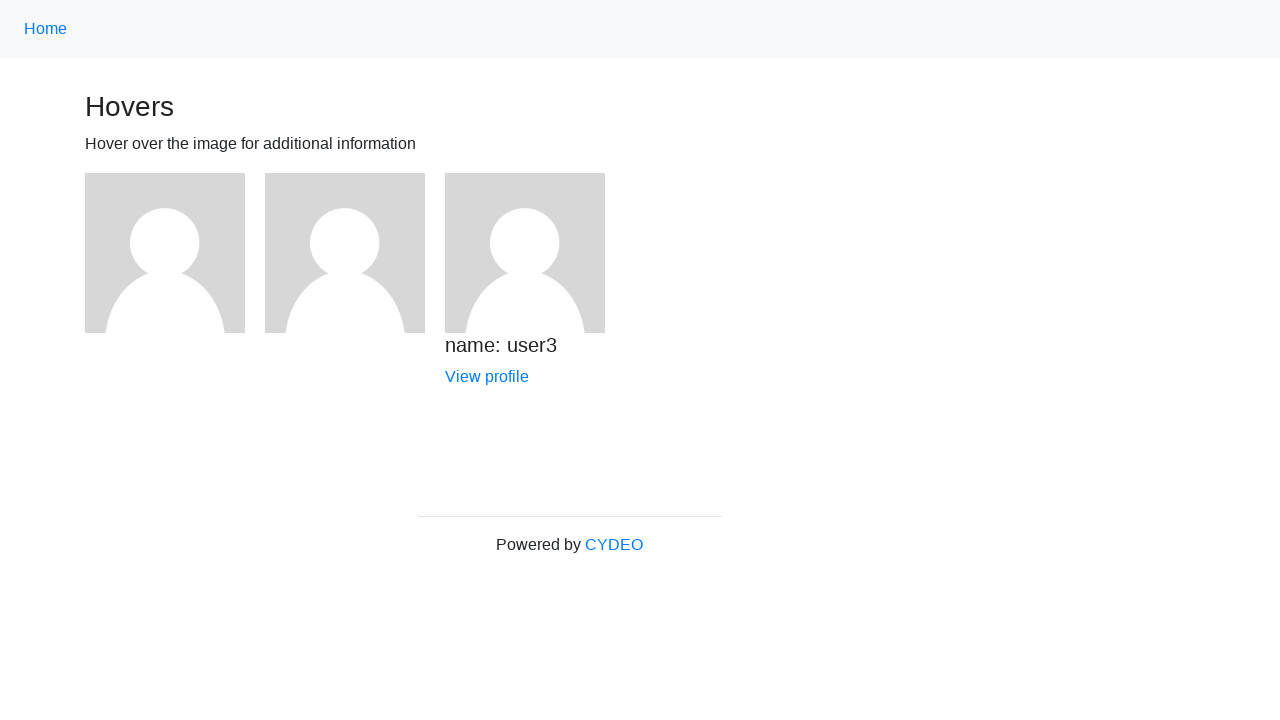

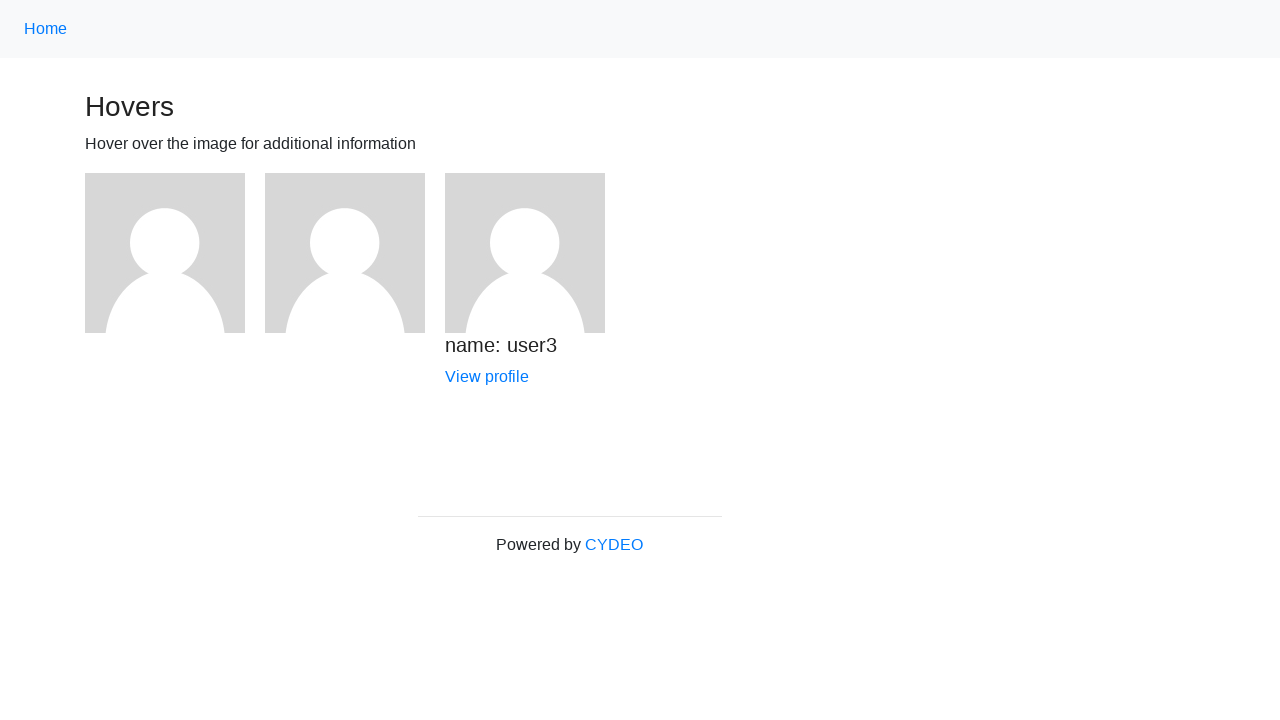